Tests clicking on the readonly input field on Selenium web form

Starting URL: https://www.selenium.dev/selenium/web/web-form.html

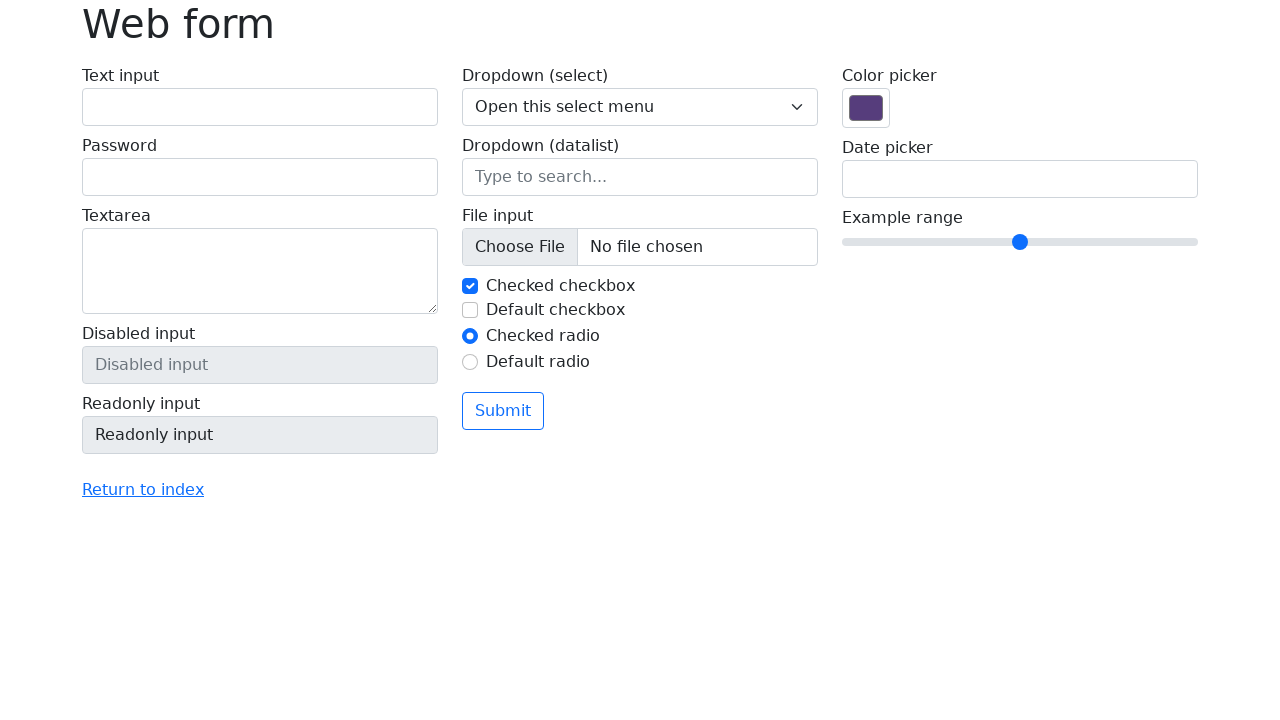

Clicked on readonly input field on Selenium web form at (260, 435) on input[name='my-readonly']
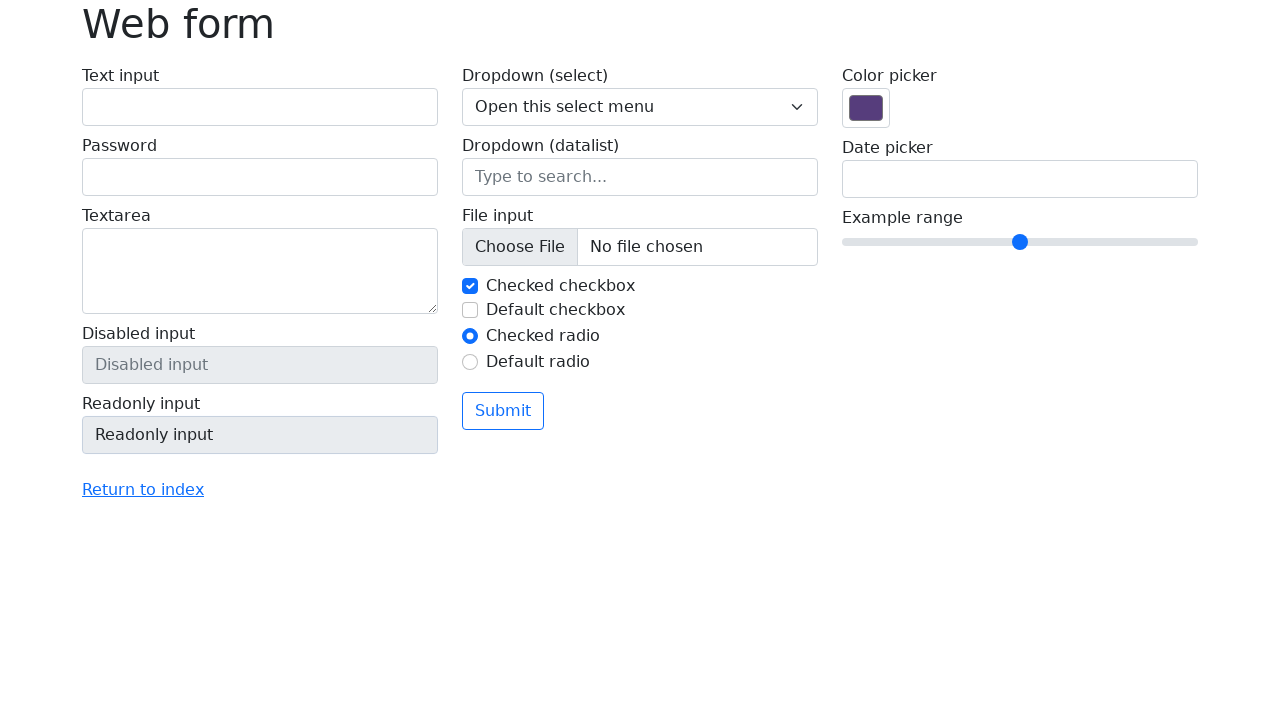

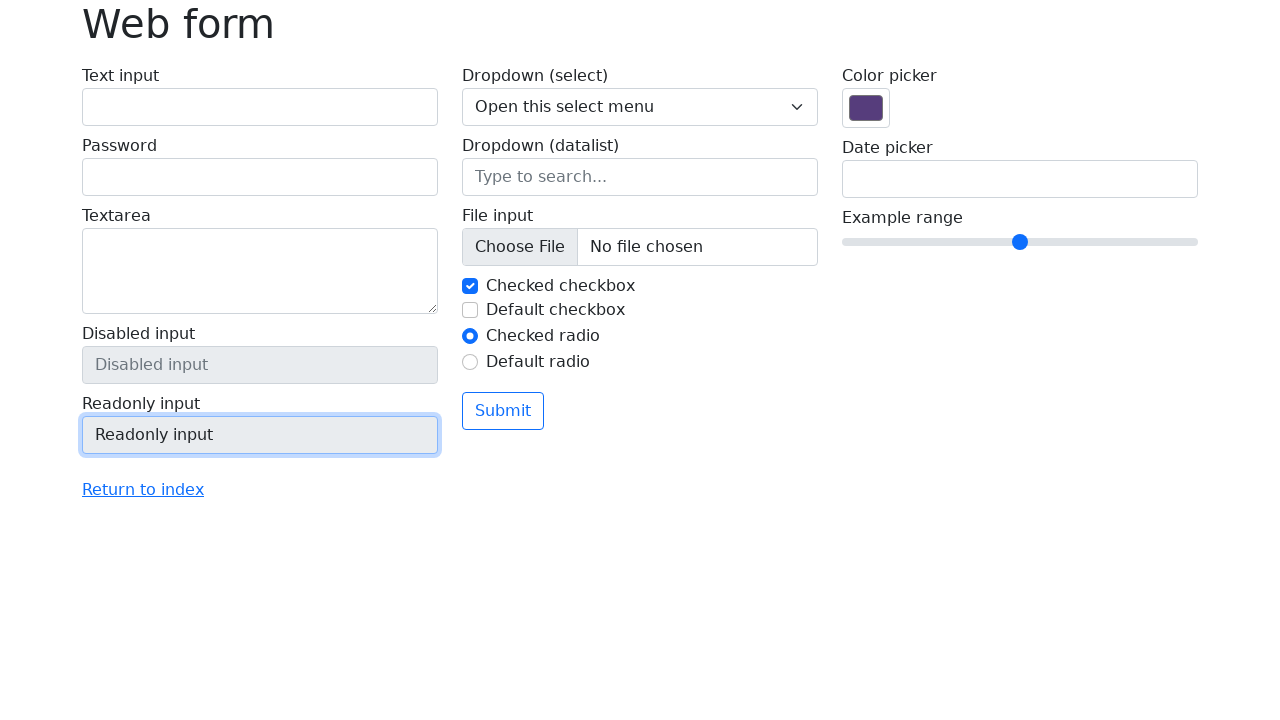